Tests window/tab switching functionality by clicking a blinking text link that opens a new tab, then iterating through all open windows to verify navigation works correctly.

Starting URL: https://rahulshettyacademy.com/seleniumPractise/#/

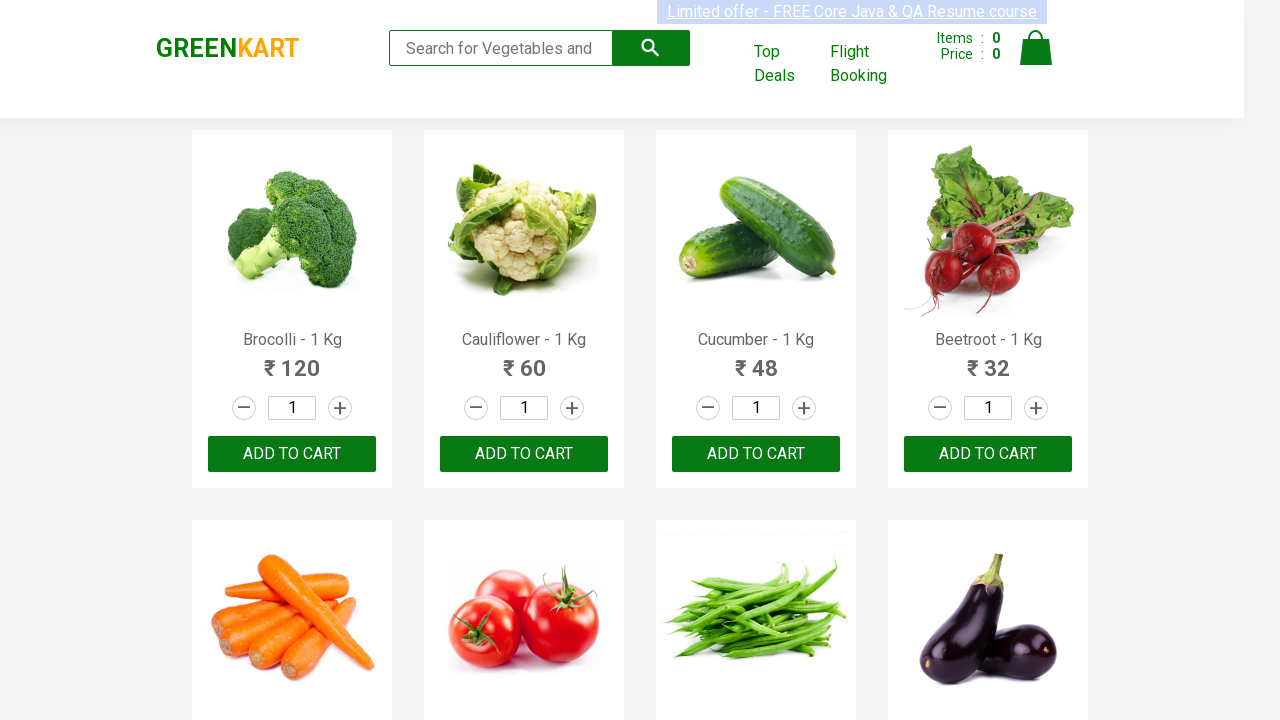

Clicked blinking text link to open new tab at (852, 12) on .blinkingText
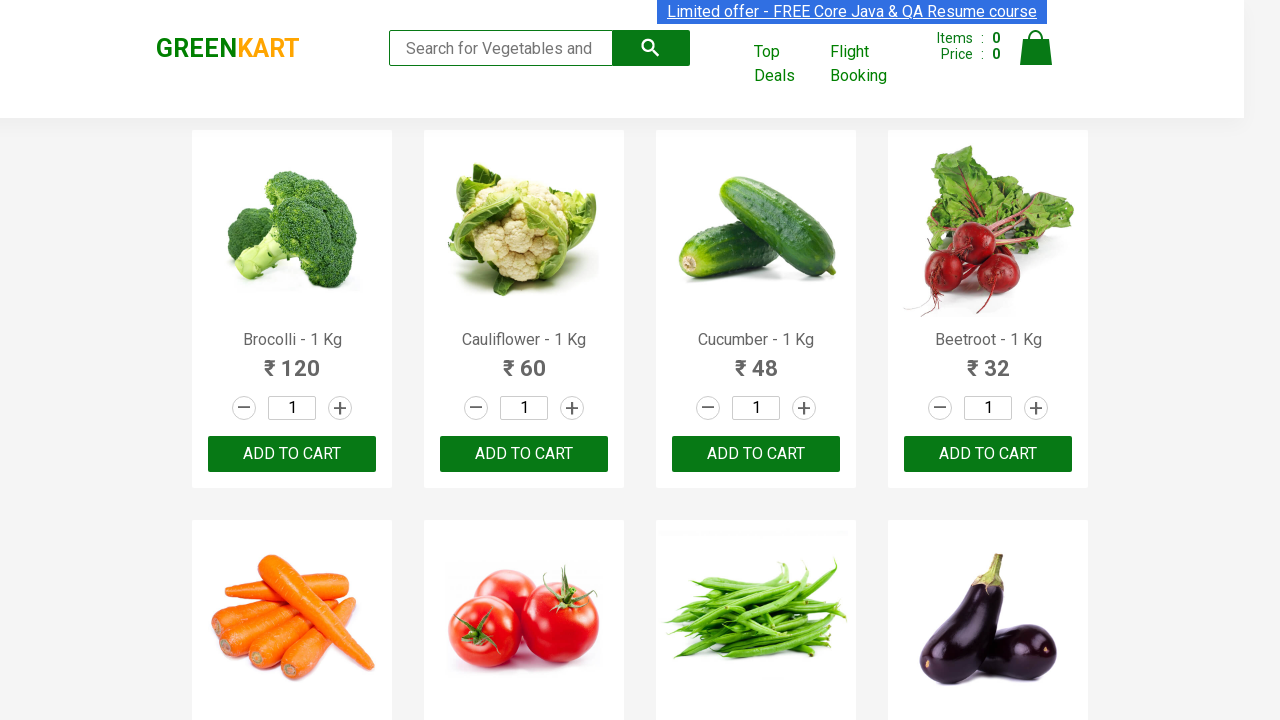

Captured new page/tab opened from click
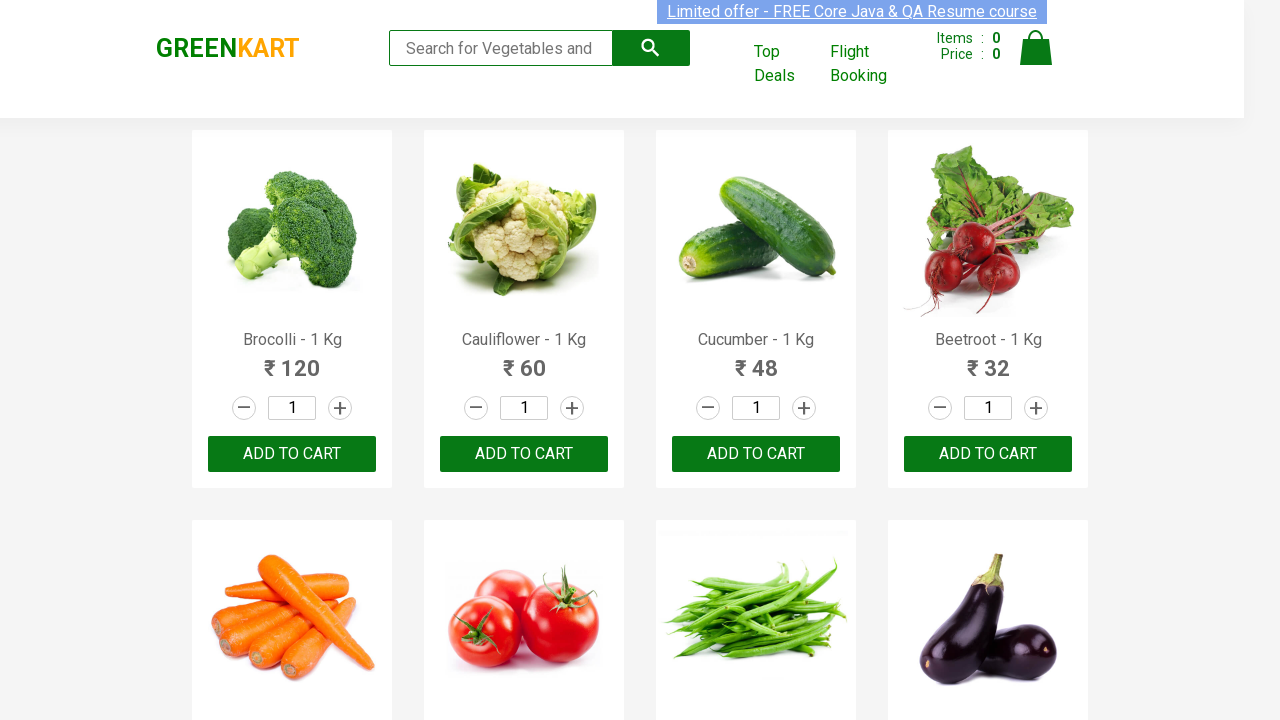

New page loaded completely
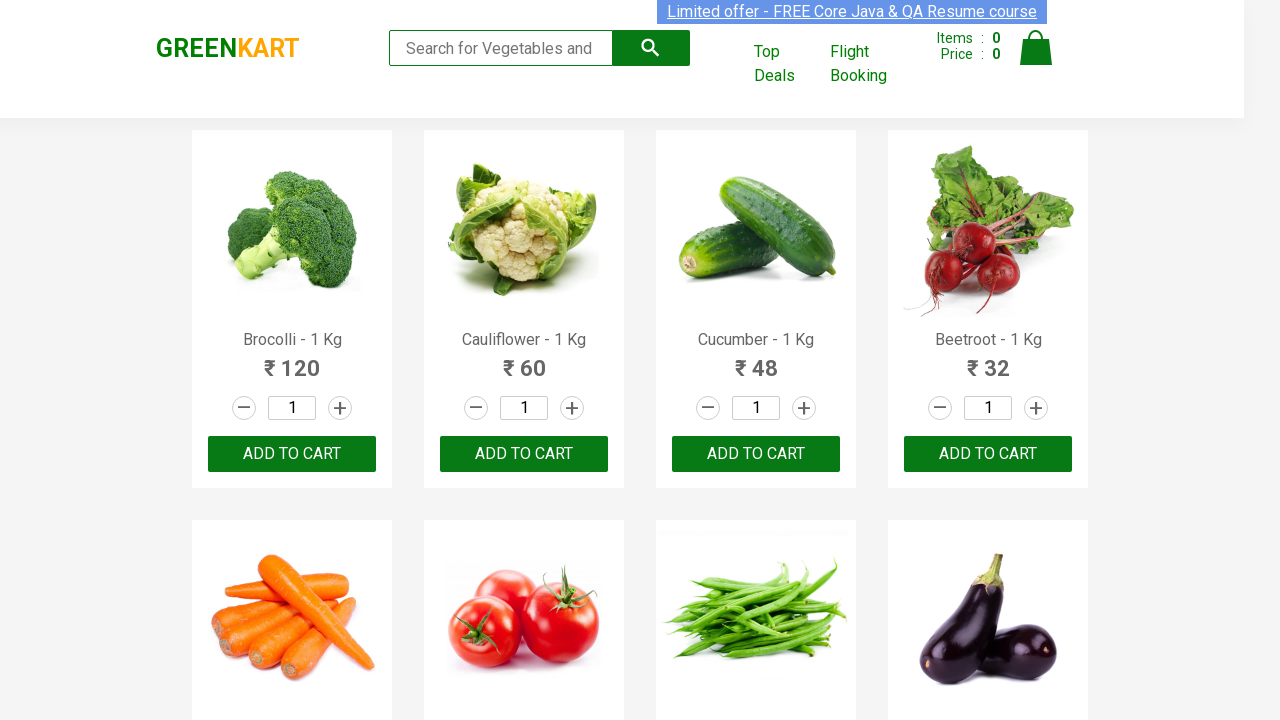

Retrieved all open pages/tabs from context
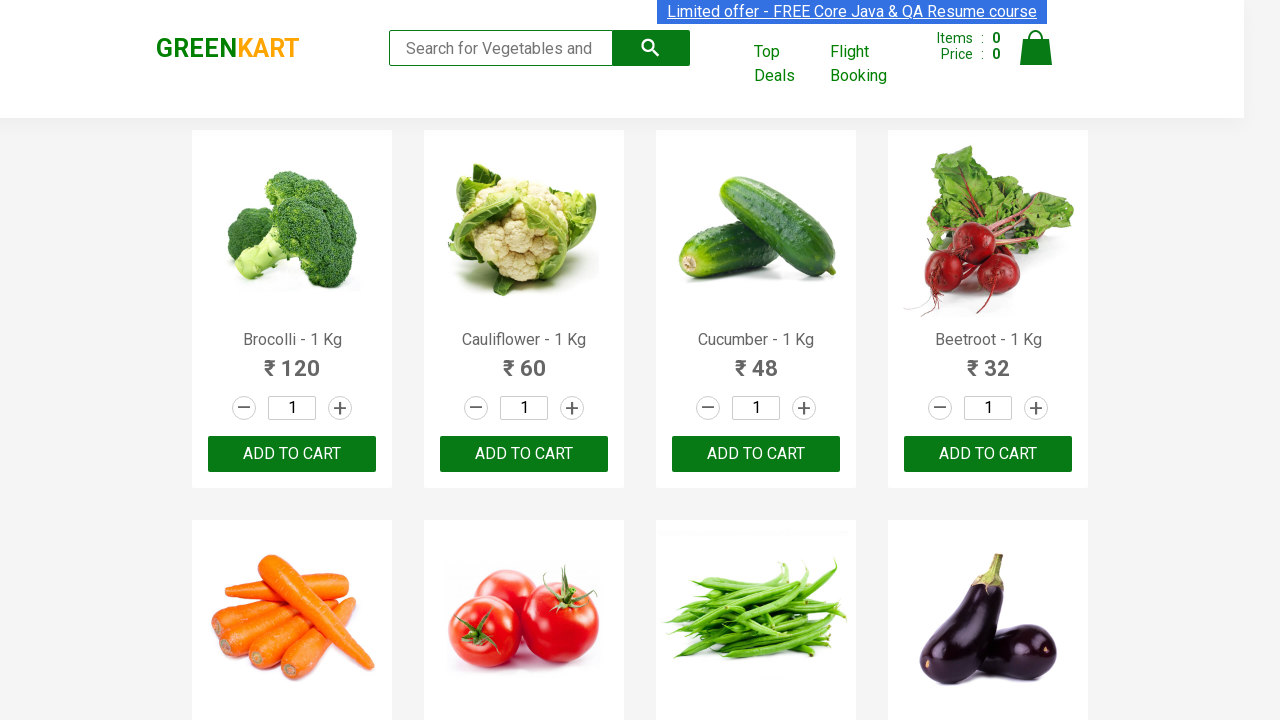

Brought page to front for inspection
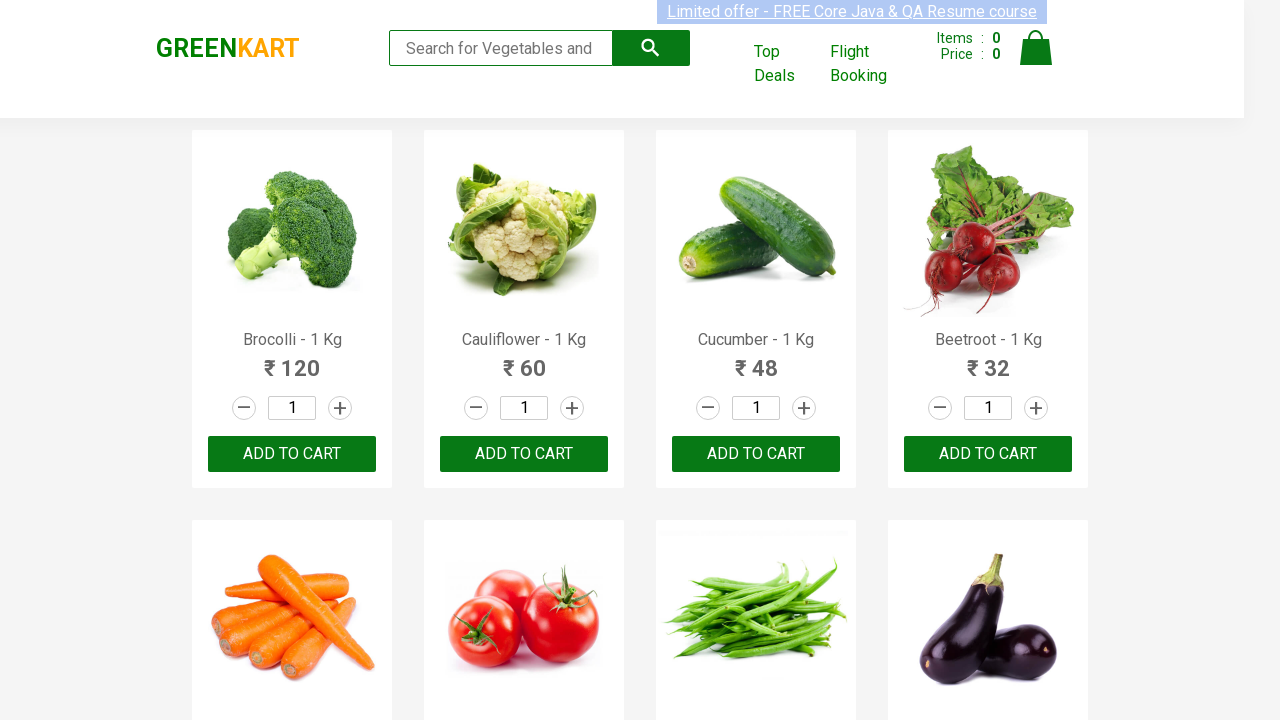

Verified page load state
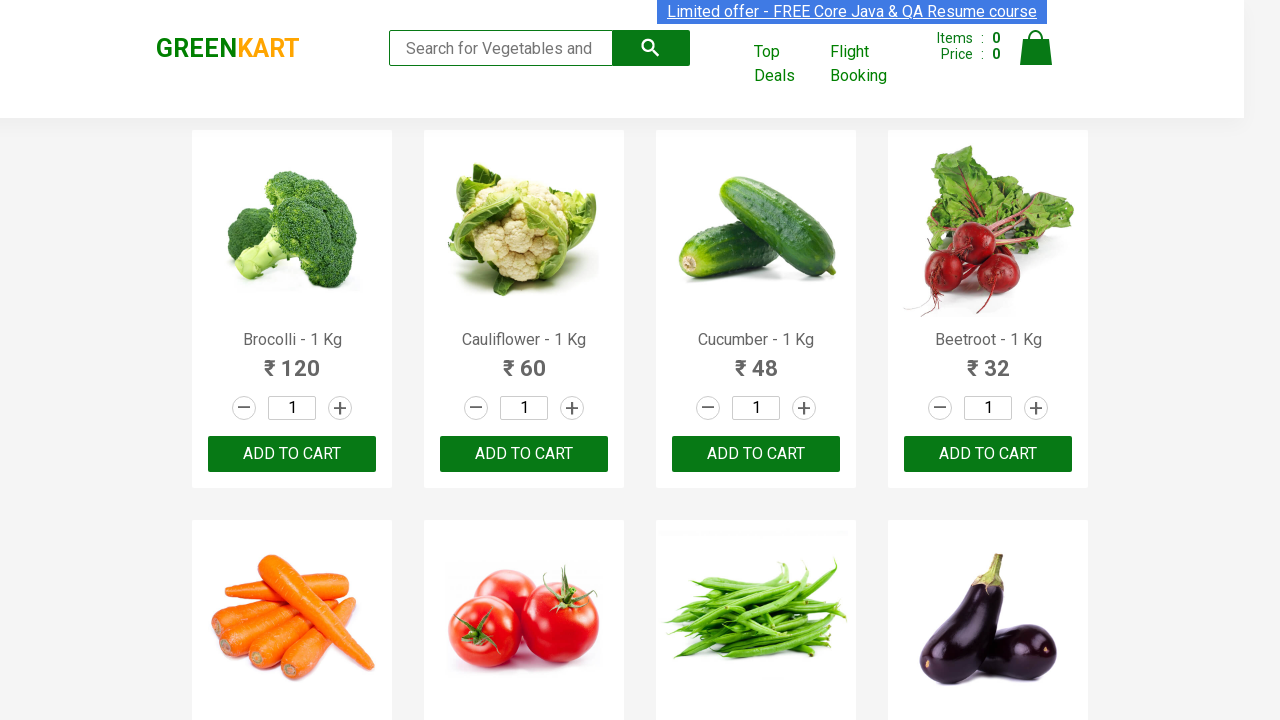

Retrieved page title: 'GreenKart - veg and fruits kart'
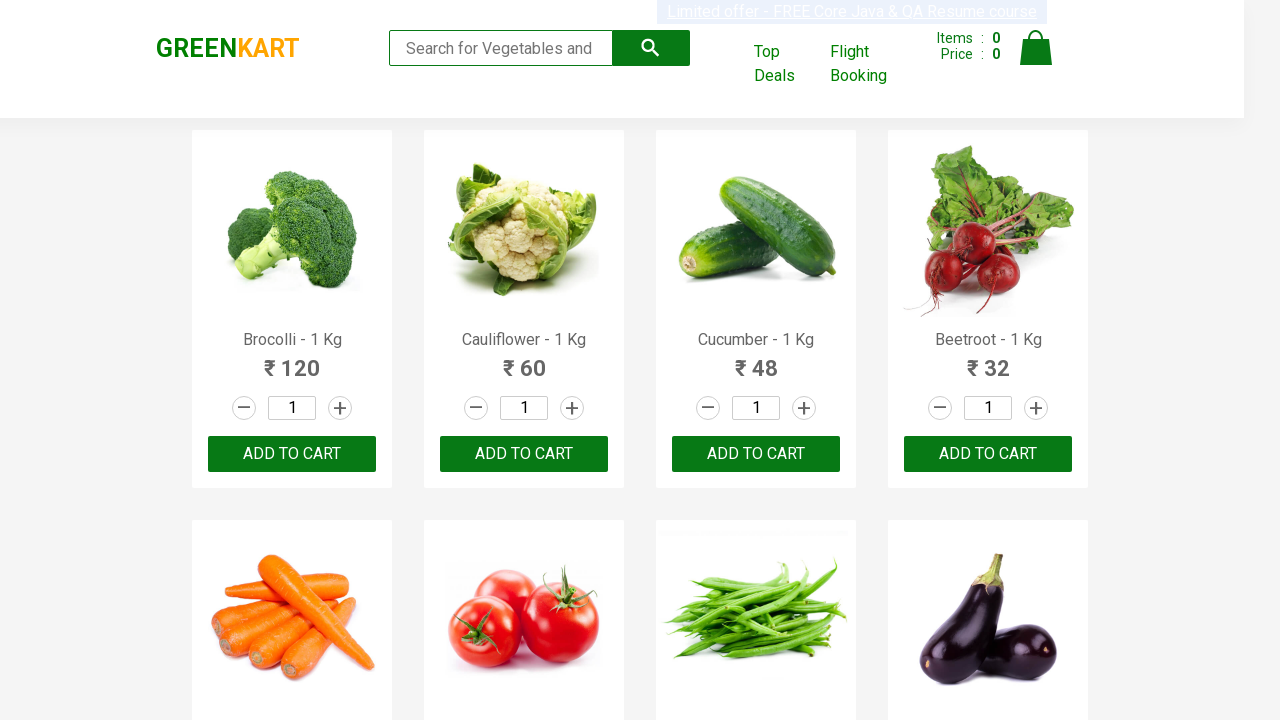

Brought page to front for inspection
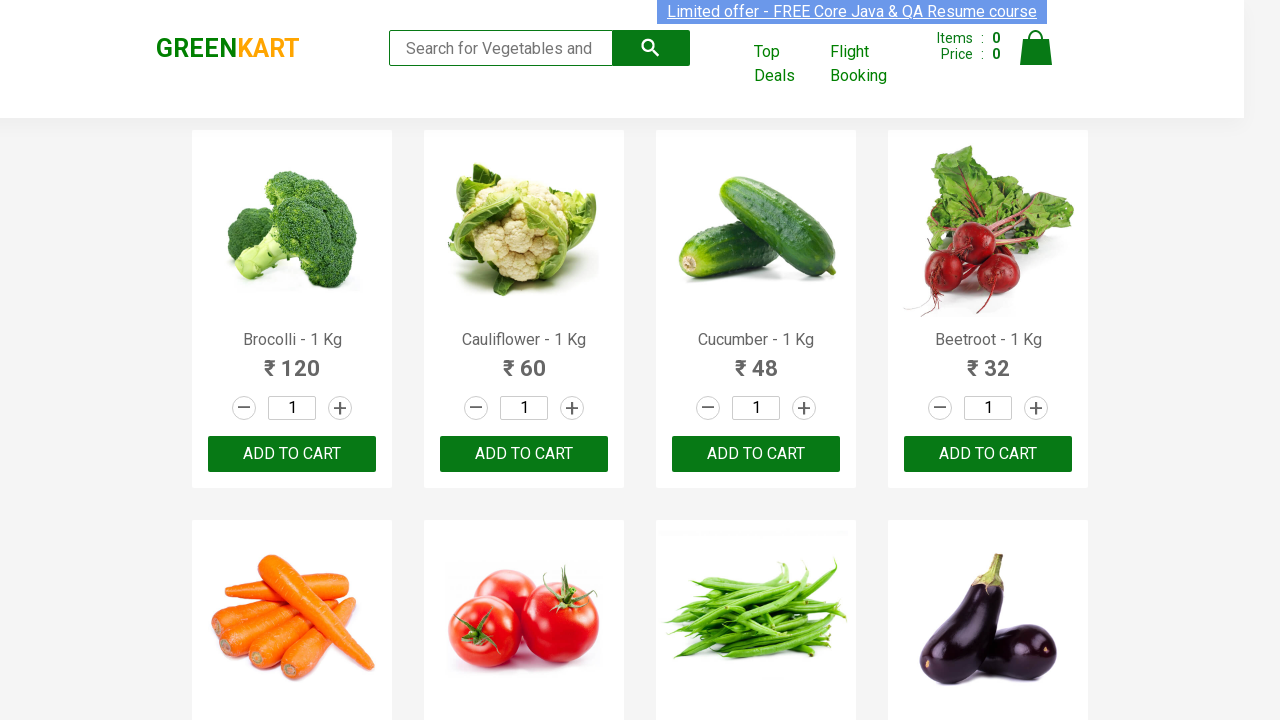

Verified page load state
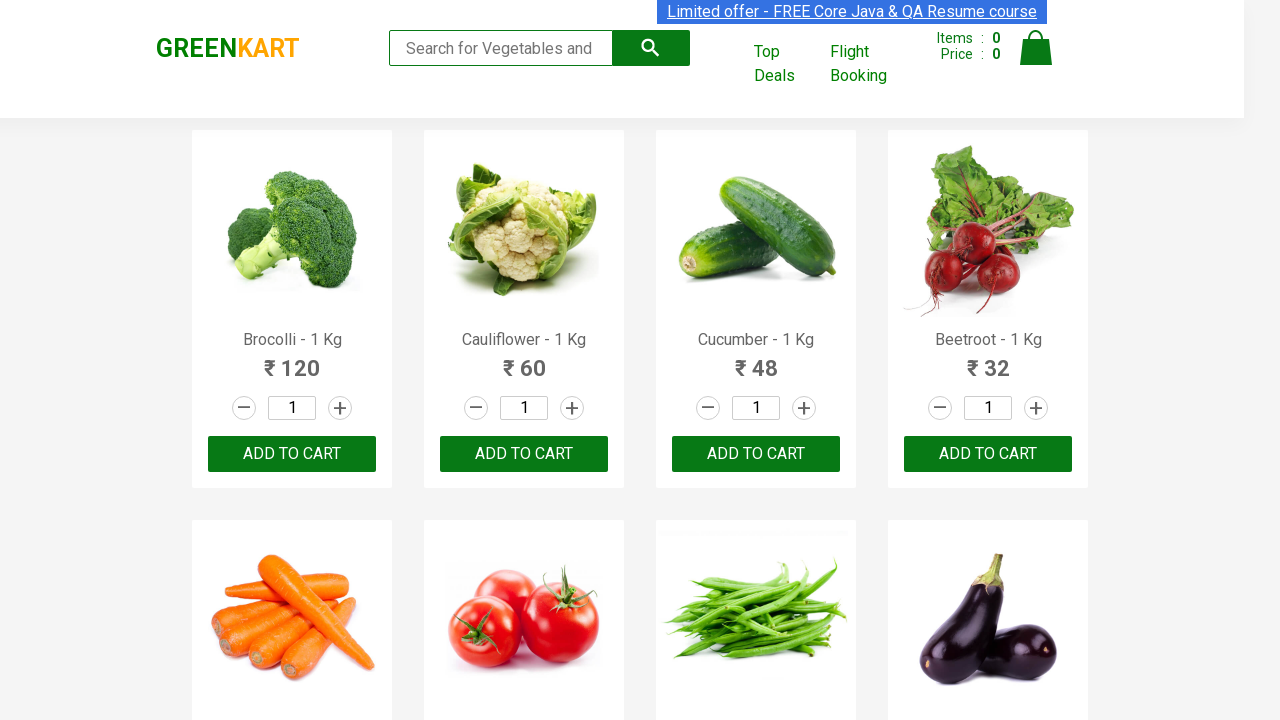

Retrieved page title: 'Rahul Shetty Academy | QA Automation, Playwright, AI Testing & Online Training'
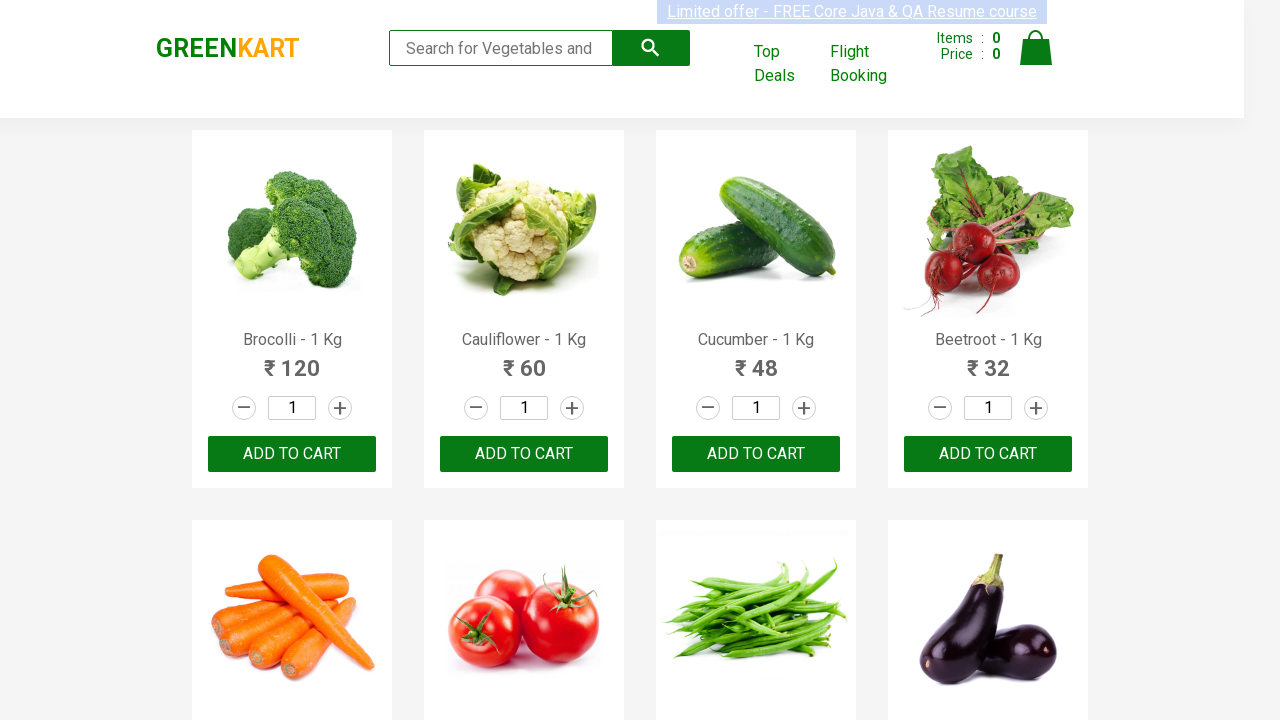

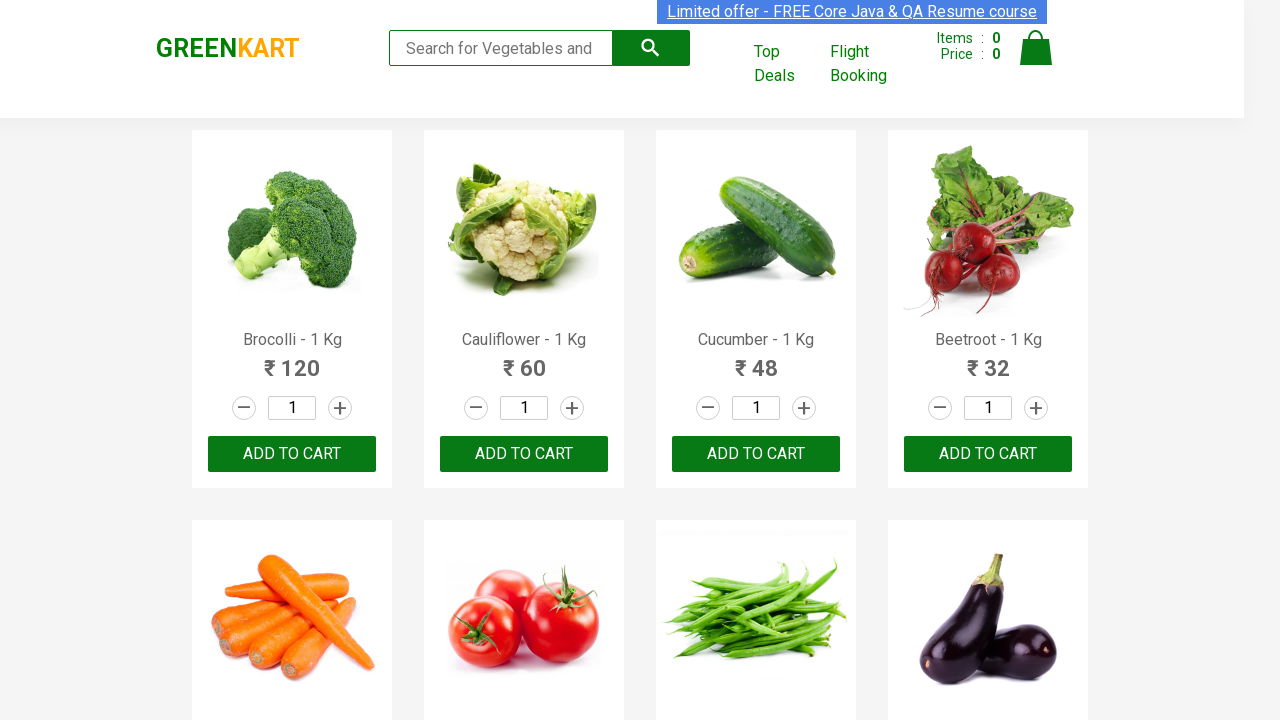